Navigates to the calorie calculator page on calculator.net

Starting URL: https://www.calculator.net/calorie-calculator.html

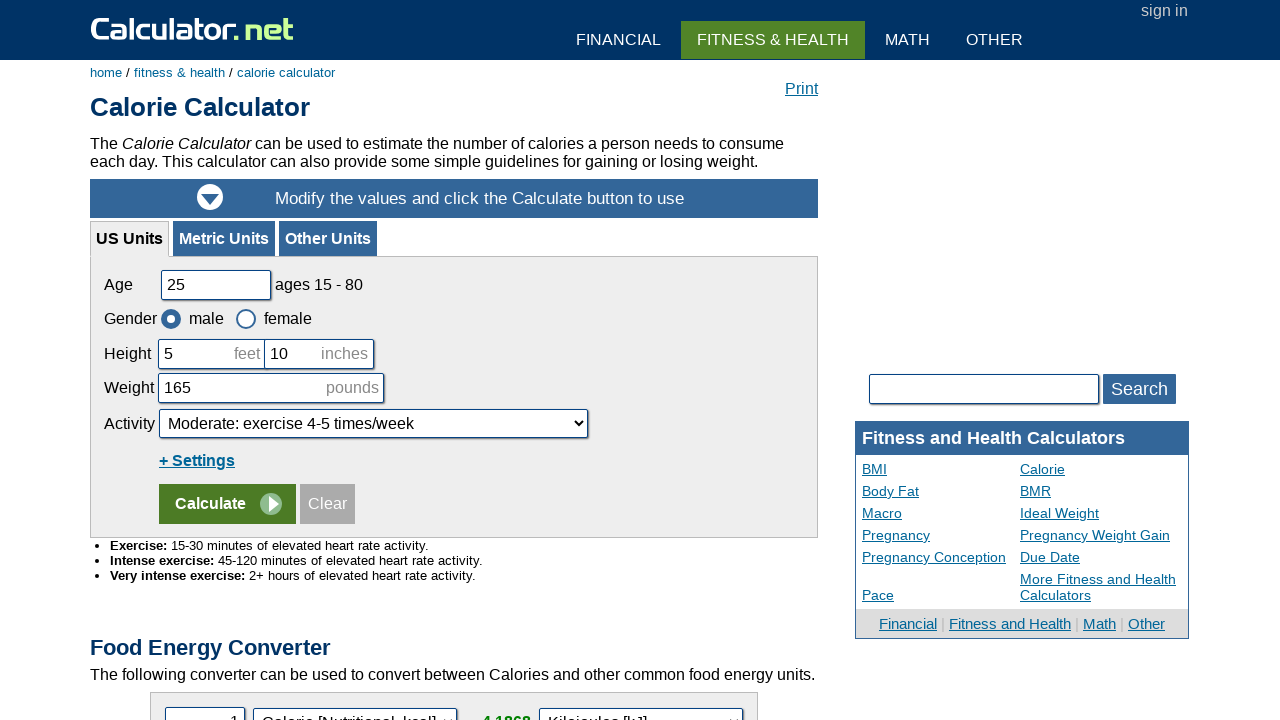

Waited for page body to load on calorie calculator
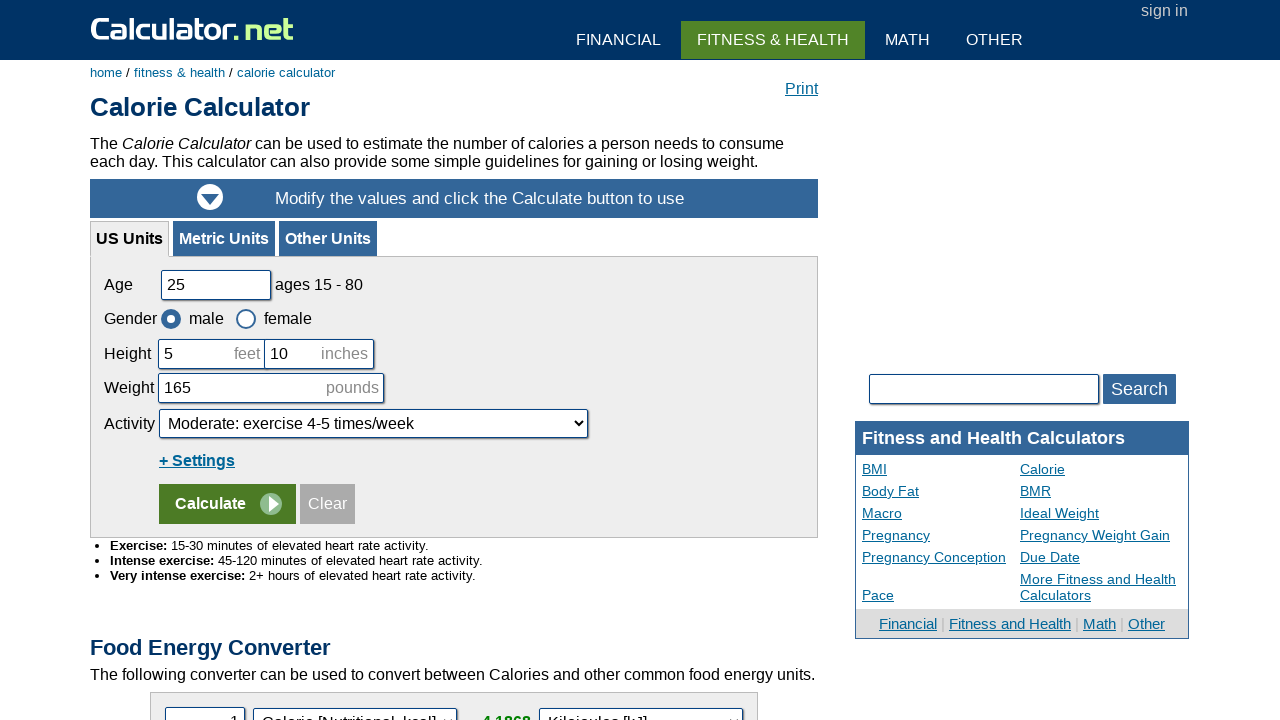

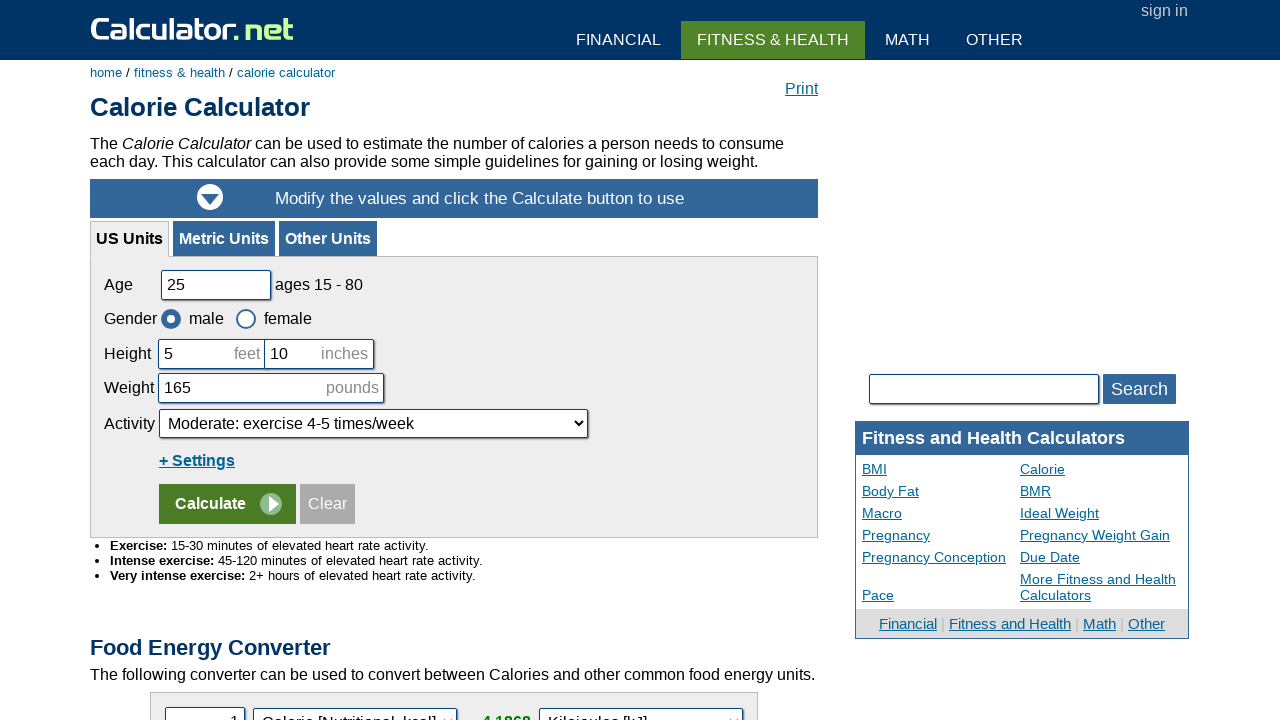